Tests registration form with mismatched confirm email to verify email confirmation validation

Starting URL: https://alada.vn/tai-khoan/dang-ky.html

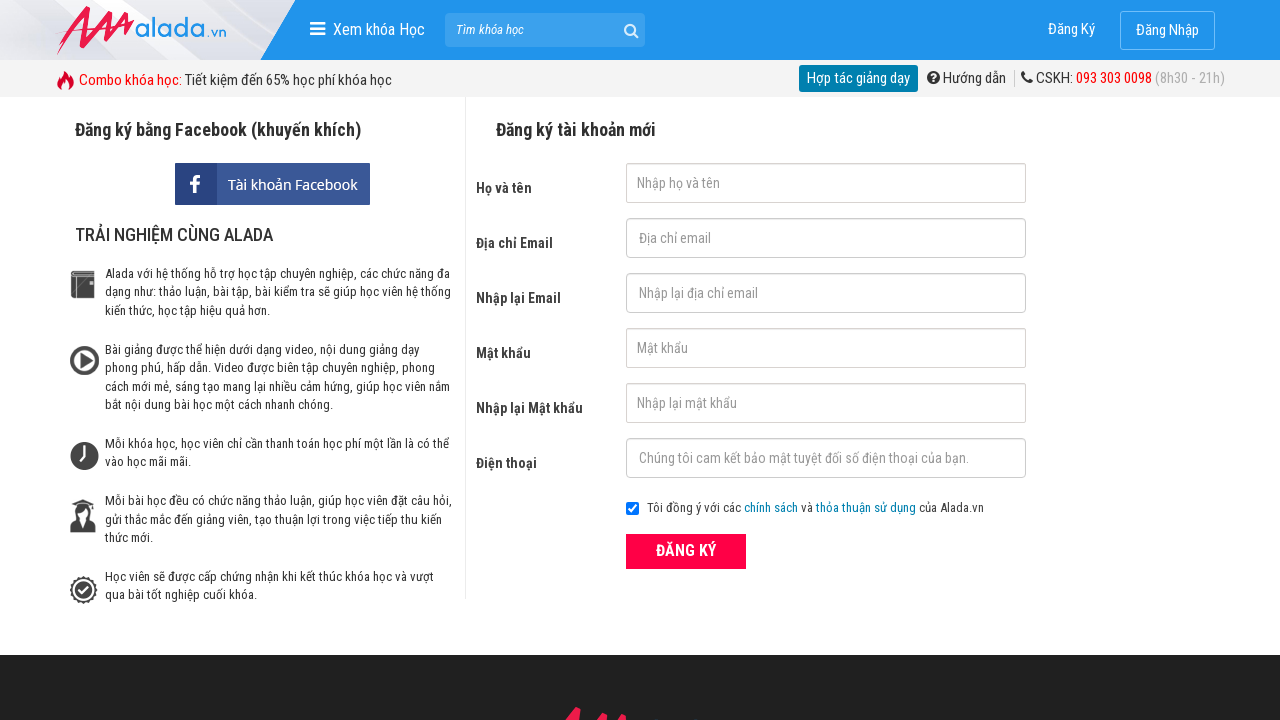

Filled first name field with 'Mau Ho' on #txtFirstname
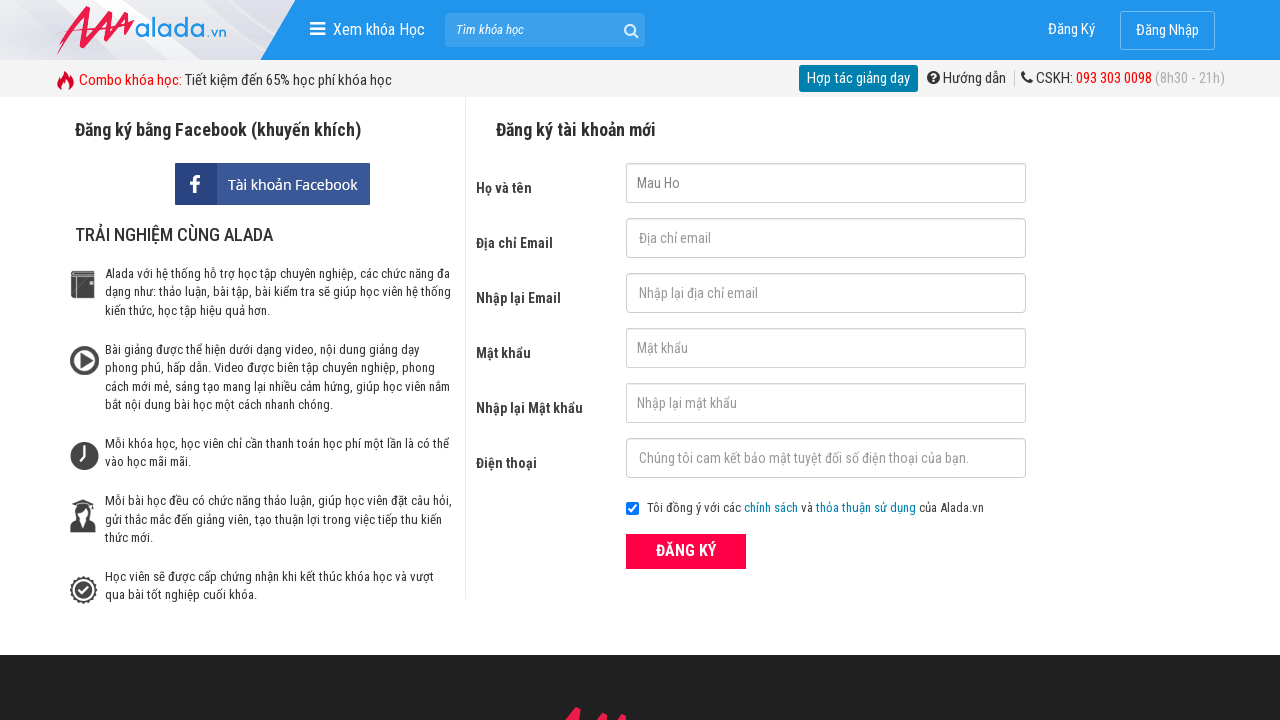

Filled email field with 'hodangmau@gmail.com' on #txtEmail
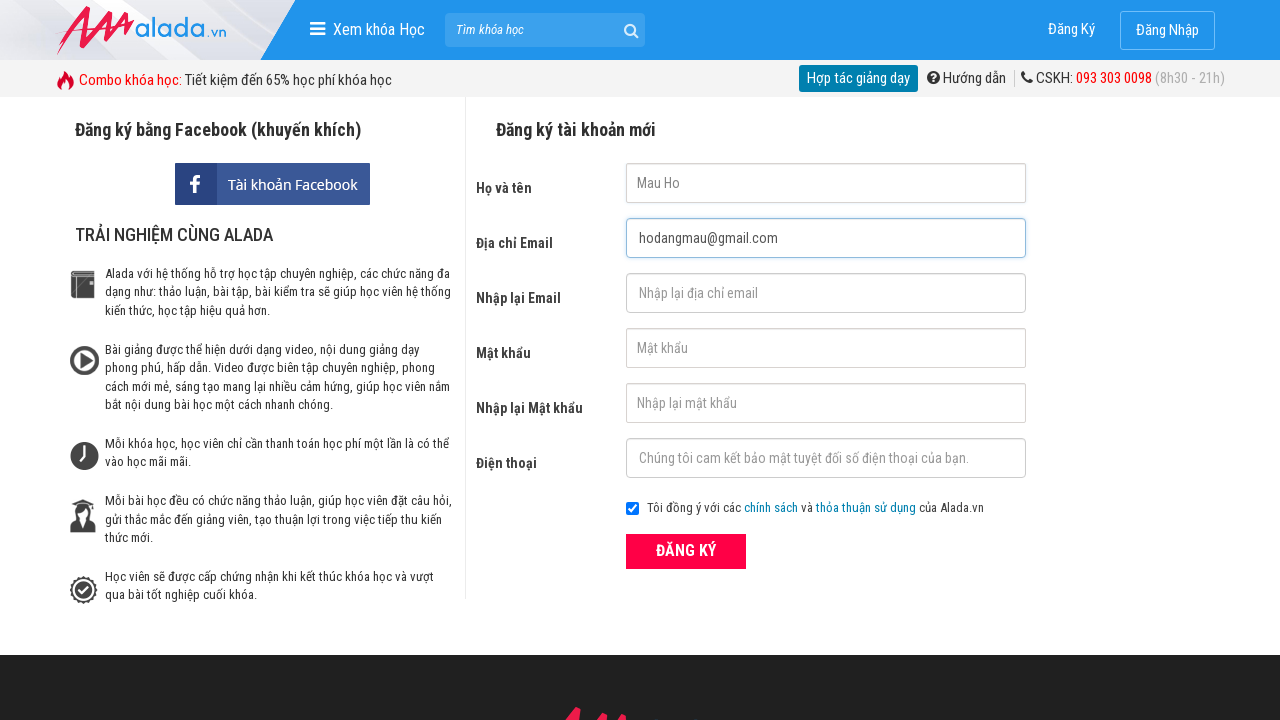

Filled confirm email field with mismatched 'abc@gmail.com' on #txtCEmail
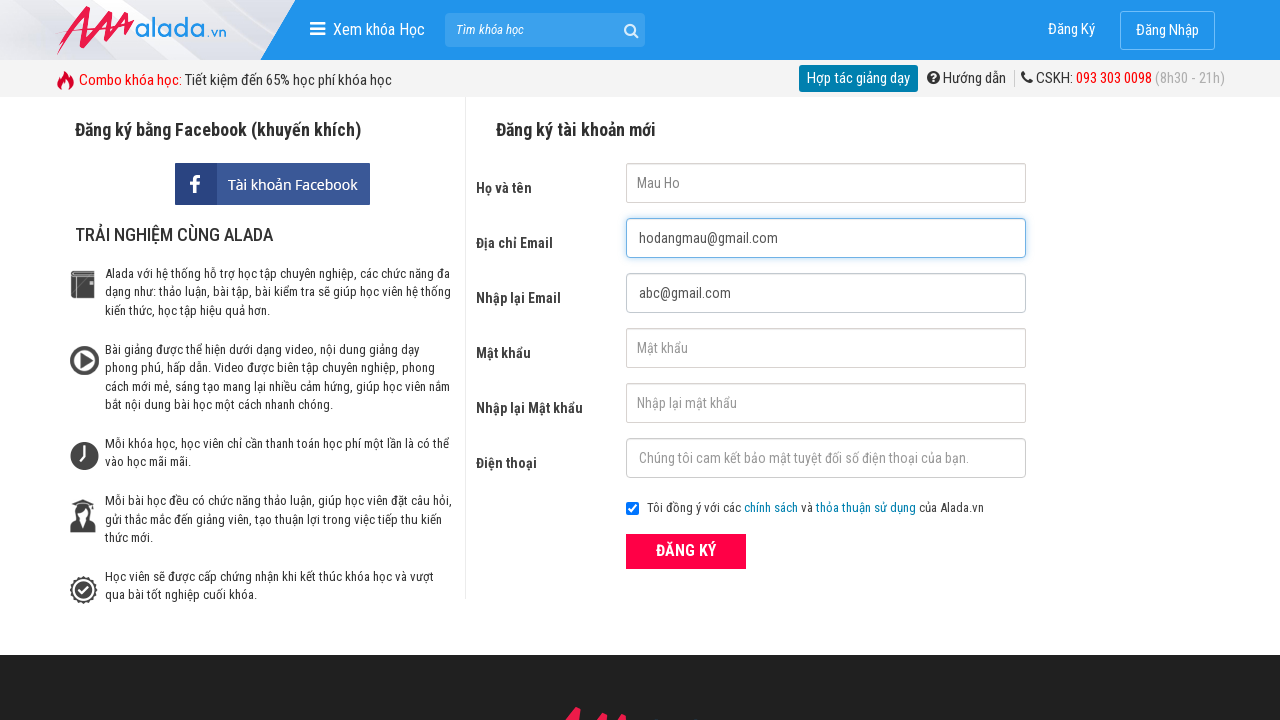

Filled password field with '12345678' on #txtPassword
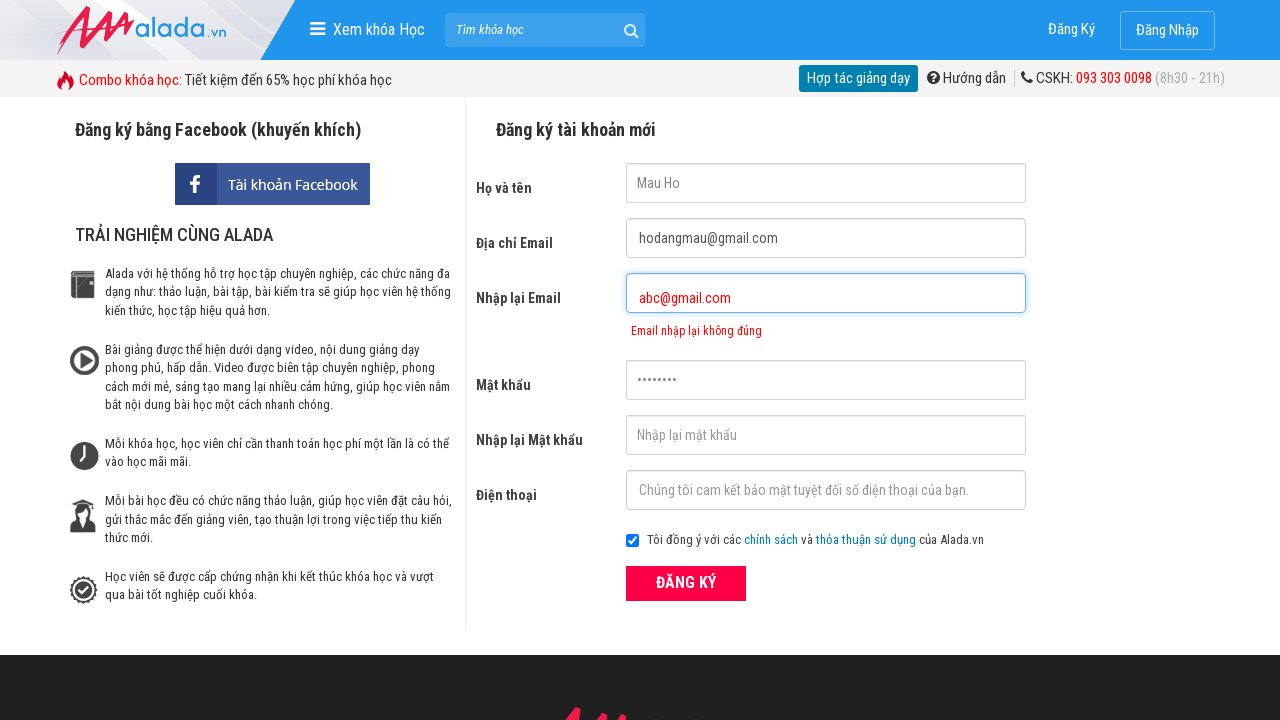

Filled confirm password field with '12345678' on #txtCPassword
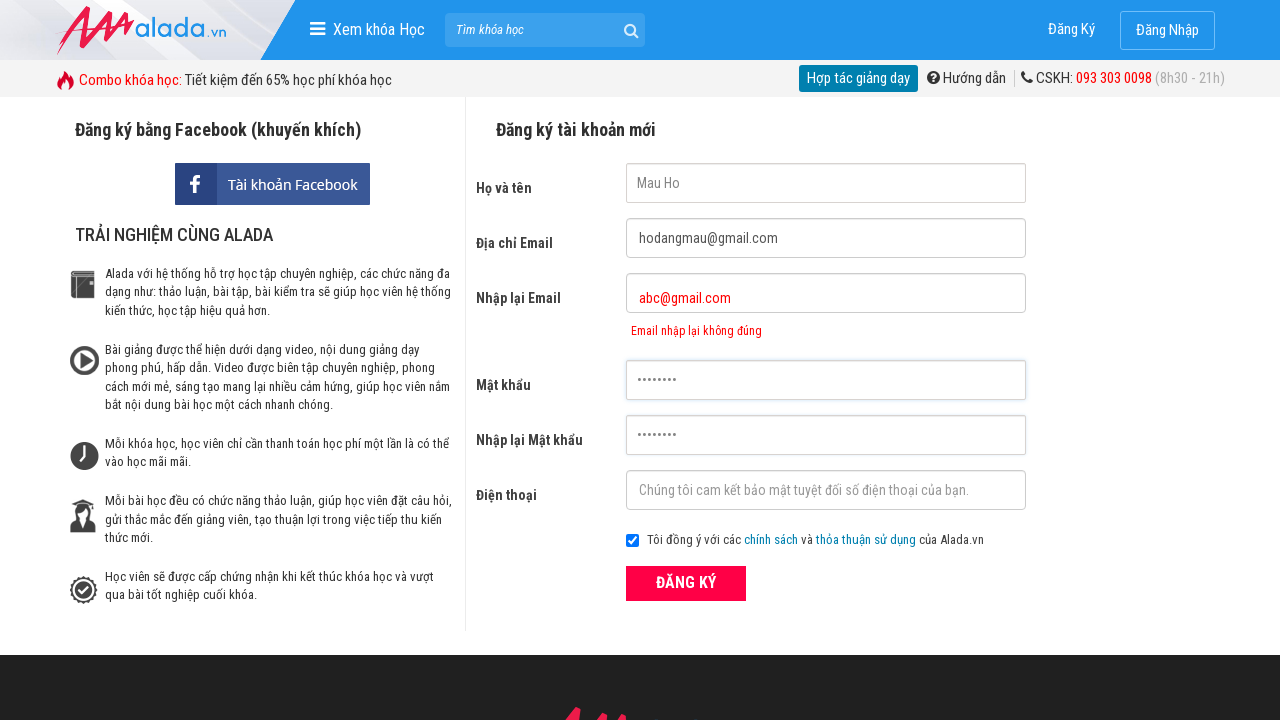

Filled phone field with '0939303082' on #txtPhone
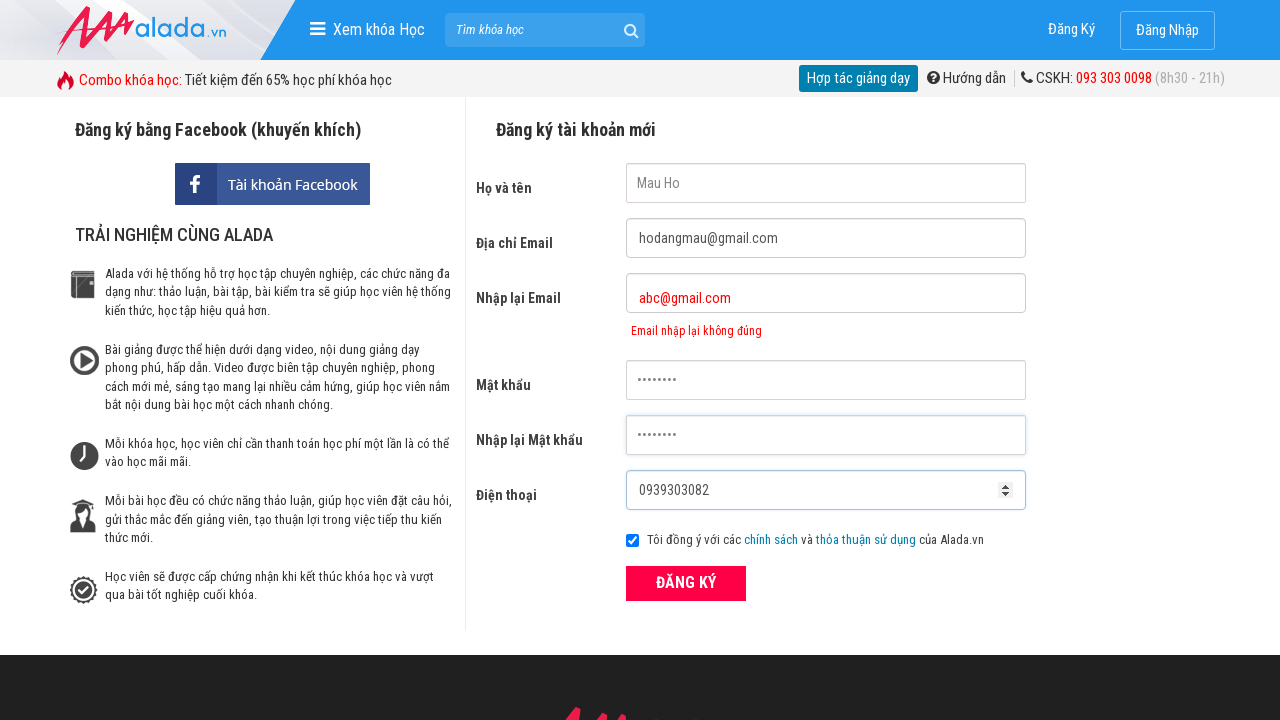

Clicked register button to submit form at (686, 583) on xpath=//form[@id='frmLogin']//button
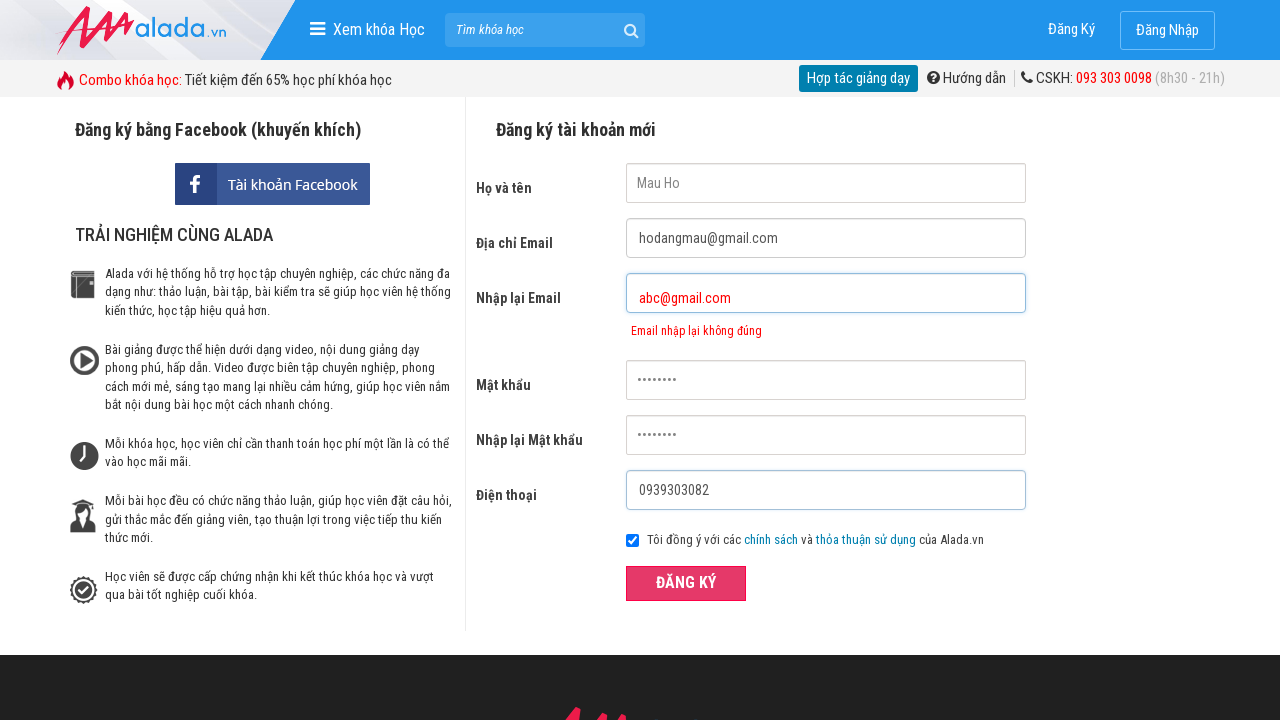

Verified confirm email error message is displayed
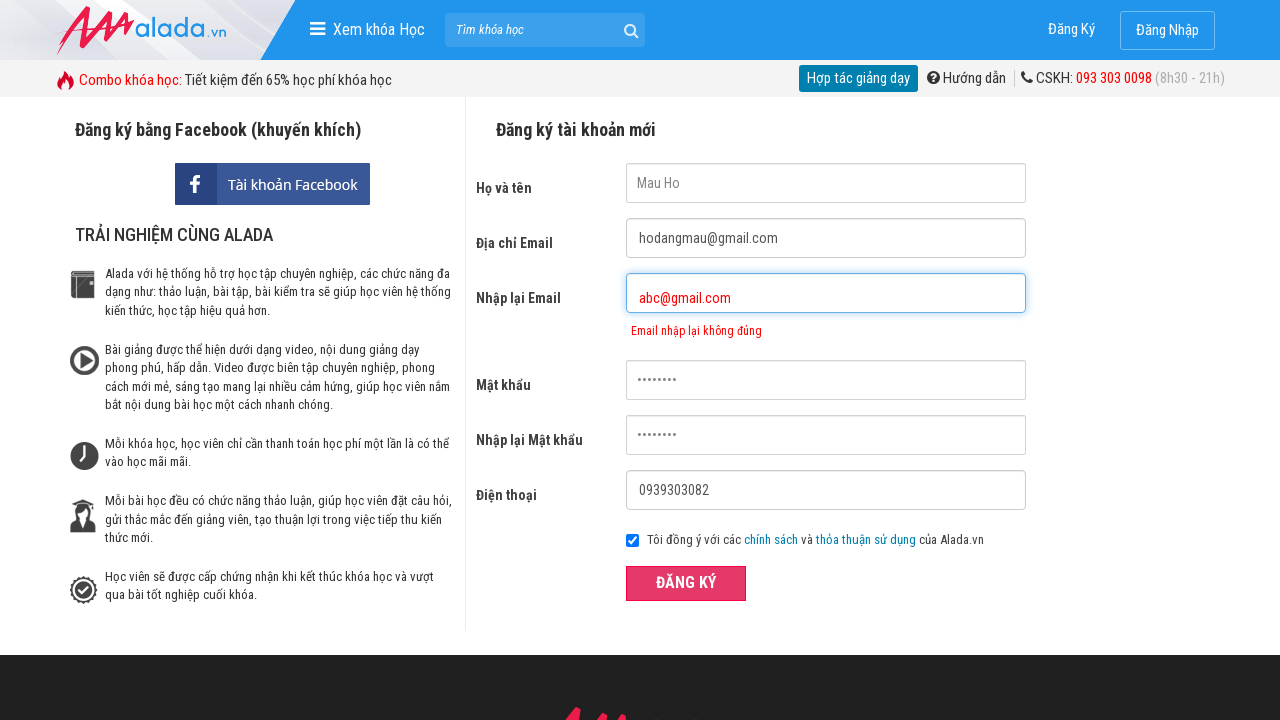

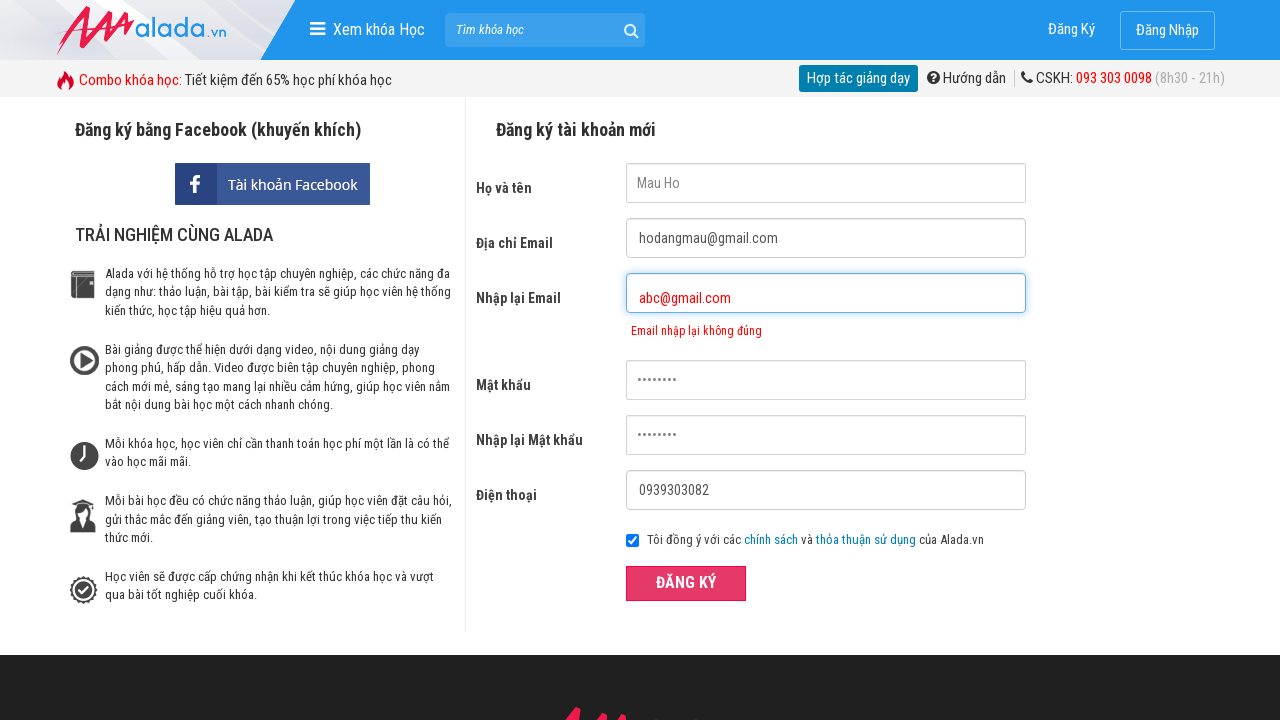